Tests dropdown selection by verifying default option and selecting a different option

Starting URL: http://the-internet.herokuapp.com/dropdown

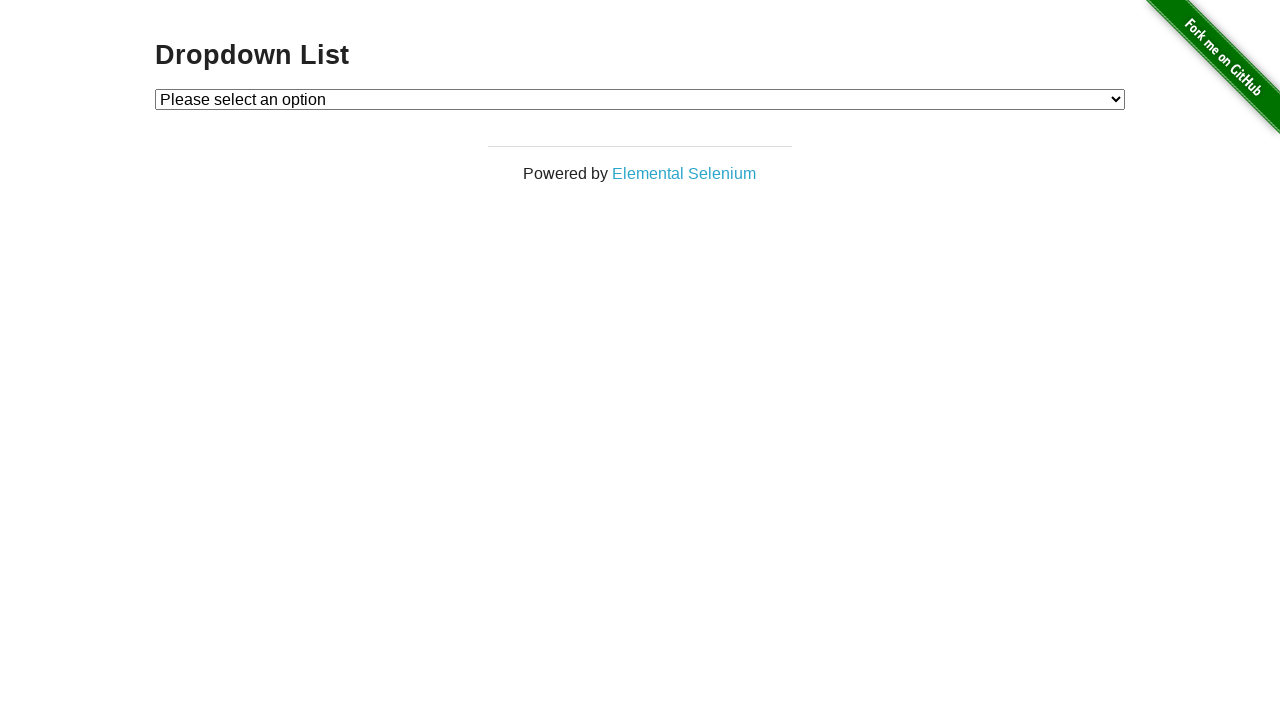

Selected 'Option 2' from dropdown on #dropdown
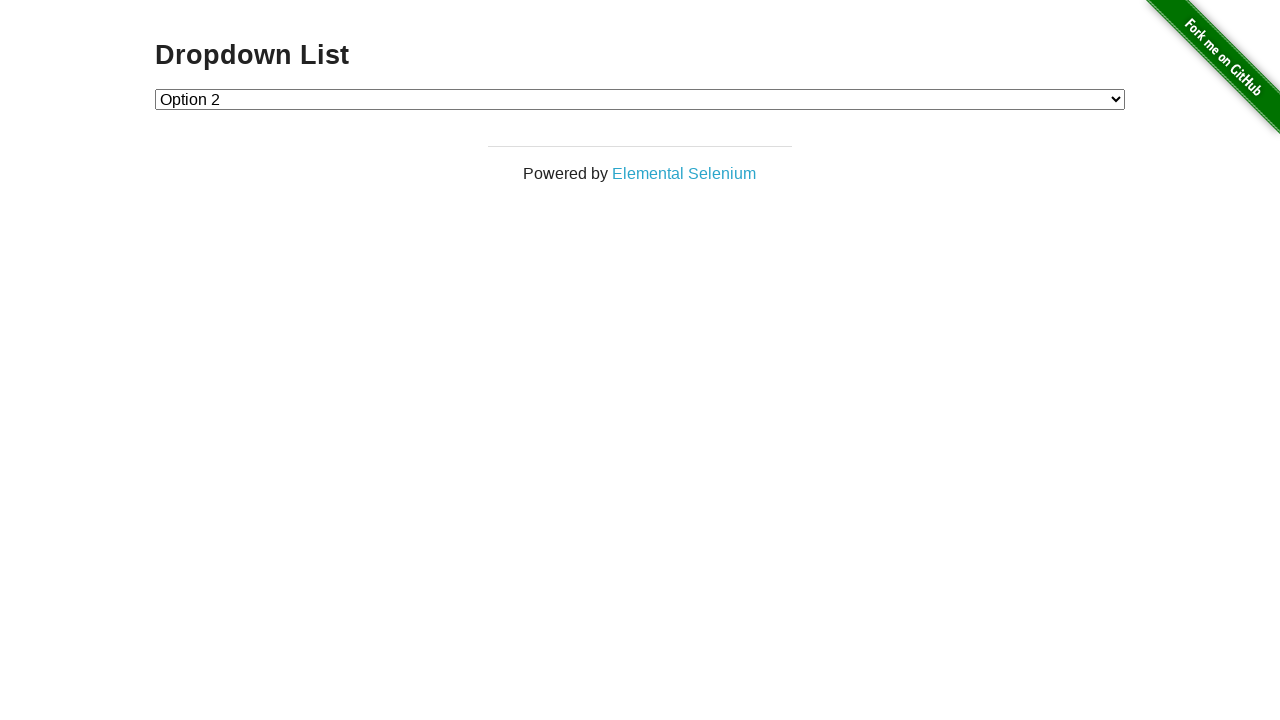

Verified that dropdown value is '2' (Option 2)
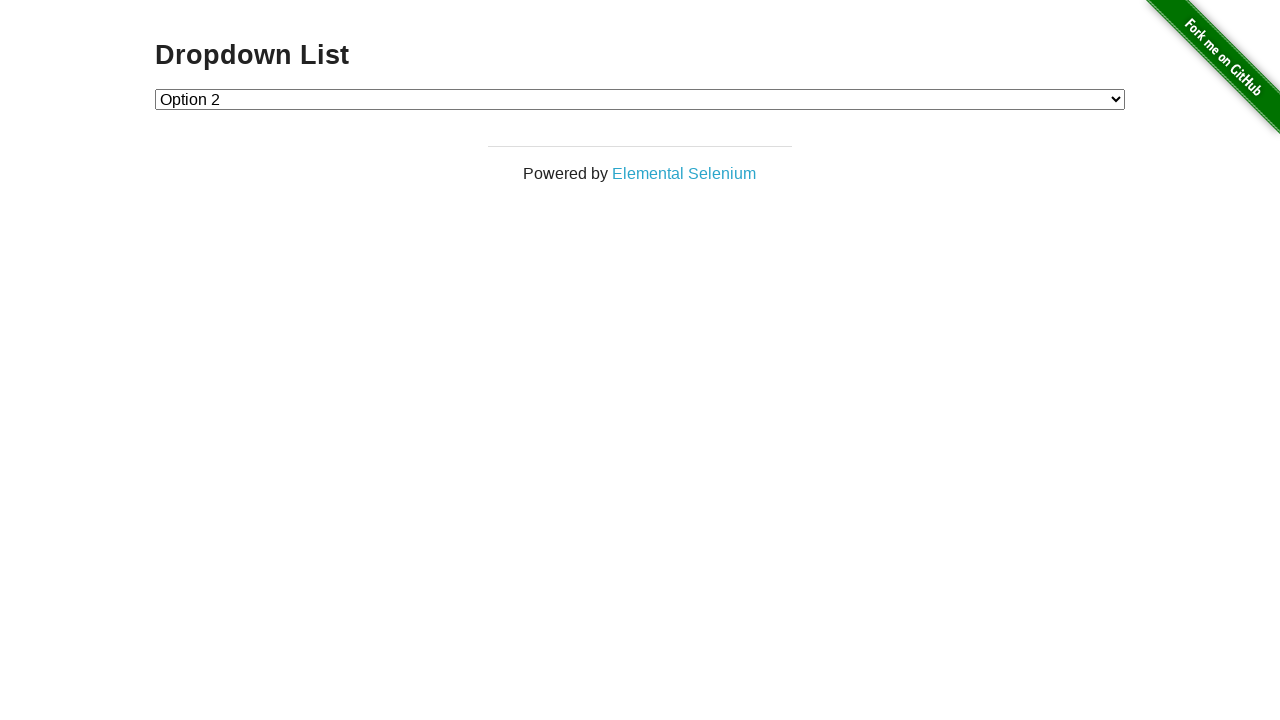

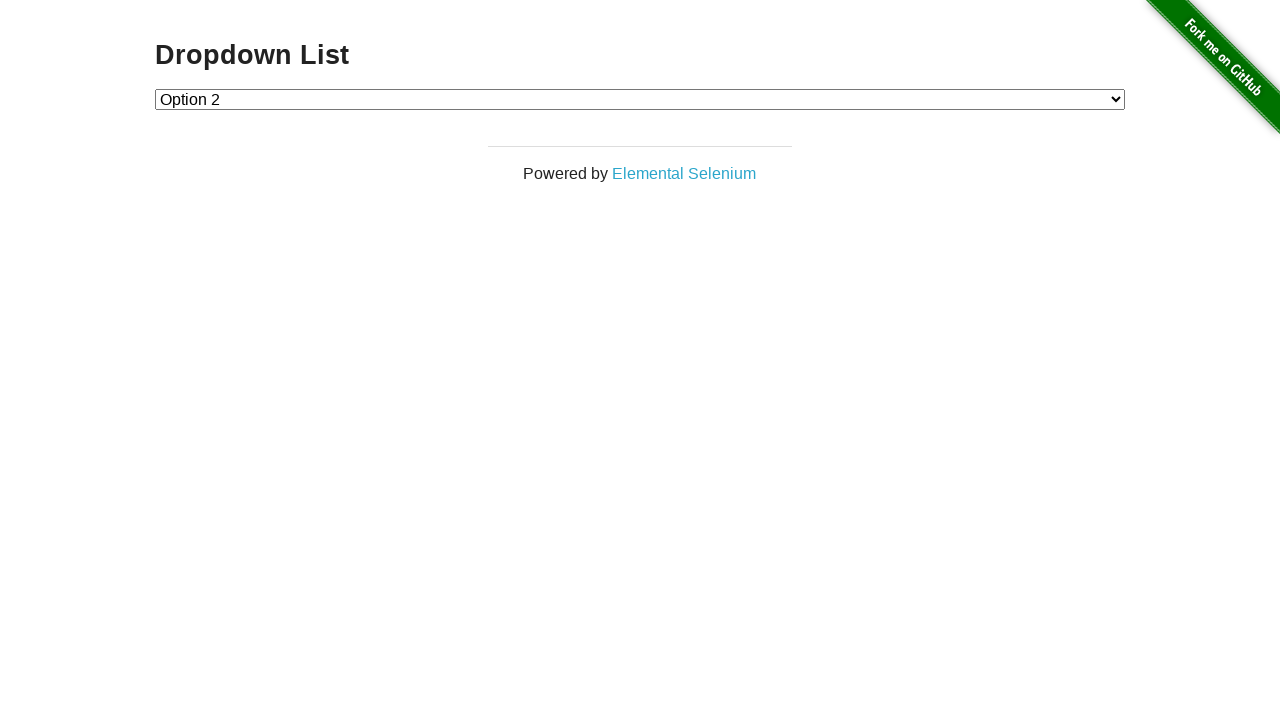